Tests Bootstrap dropdown functionality by clicking the dropdown button and selecting an option from the dropdown menu

Starting URL: http://seleniumpractise.blogspot.com/2016/08/bootstrap-dropdown-example-for-selenium.html

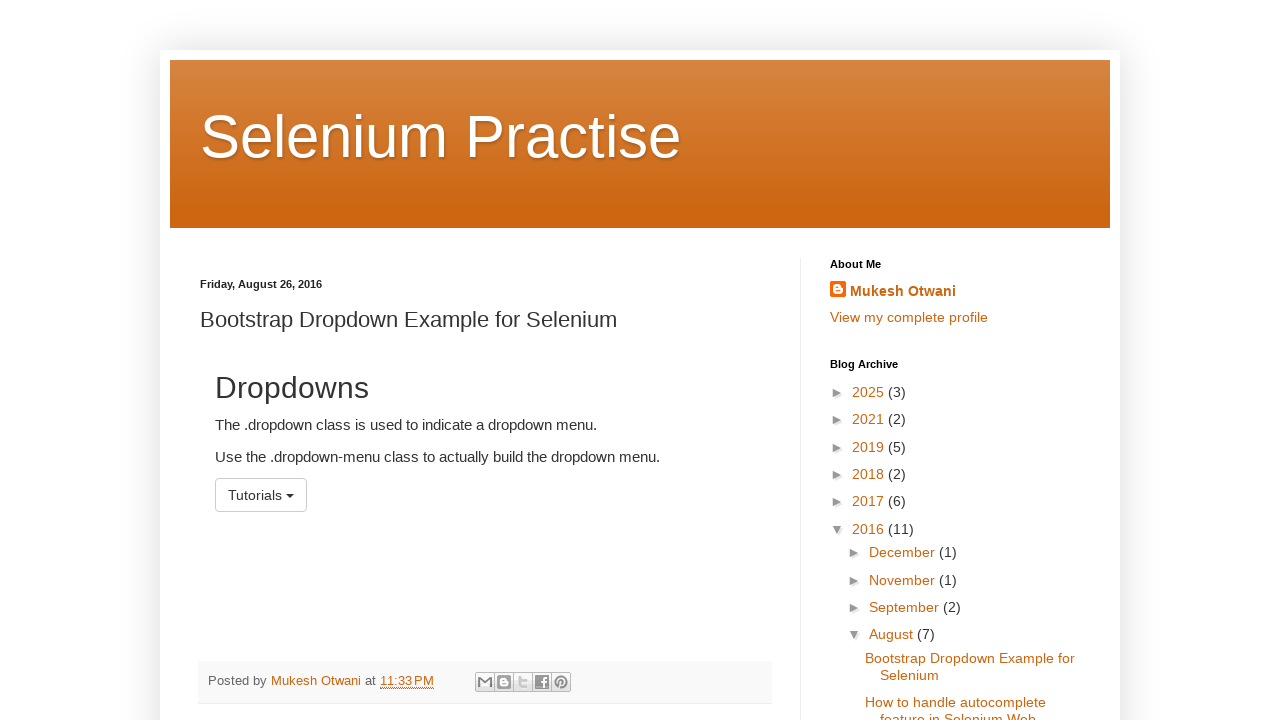

Clicked dropdown button to open the menu at (261, 495) on button#menu1
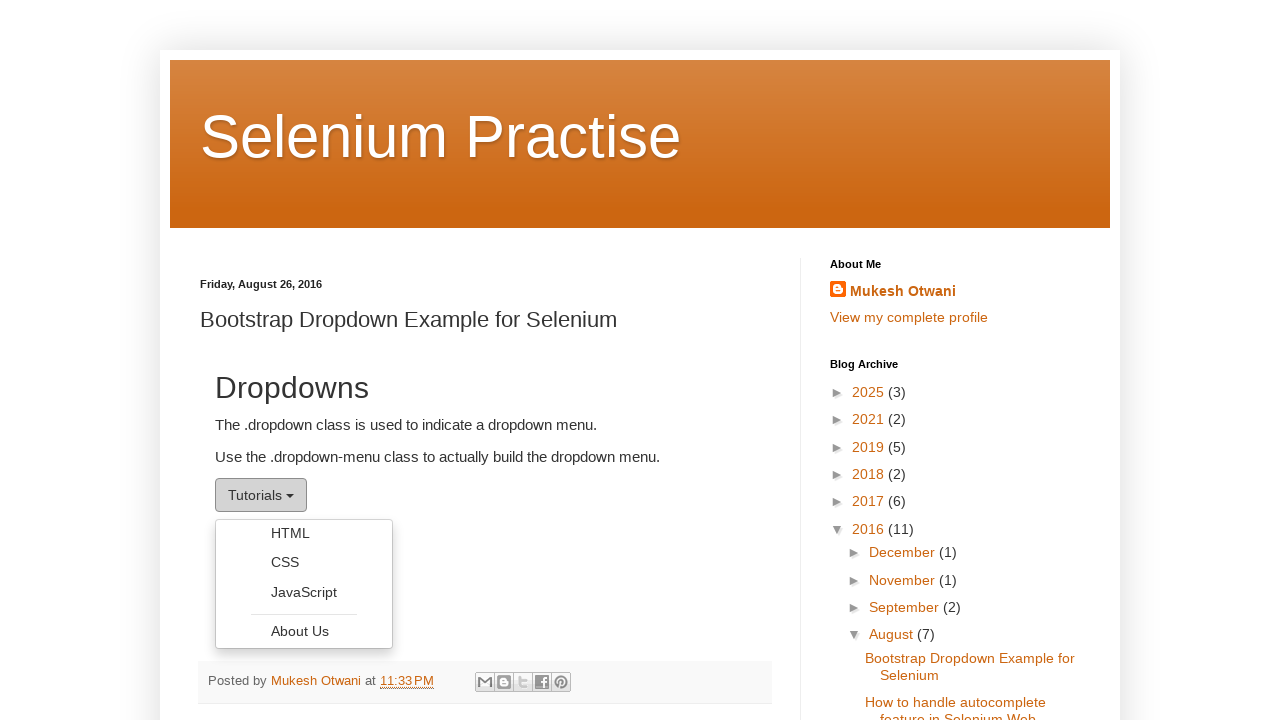

Dropdown menu became visible
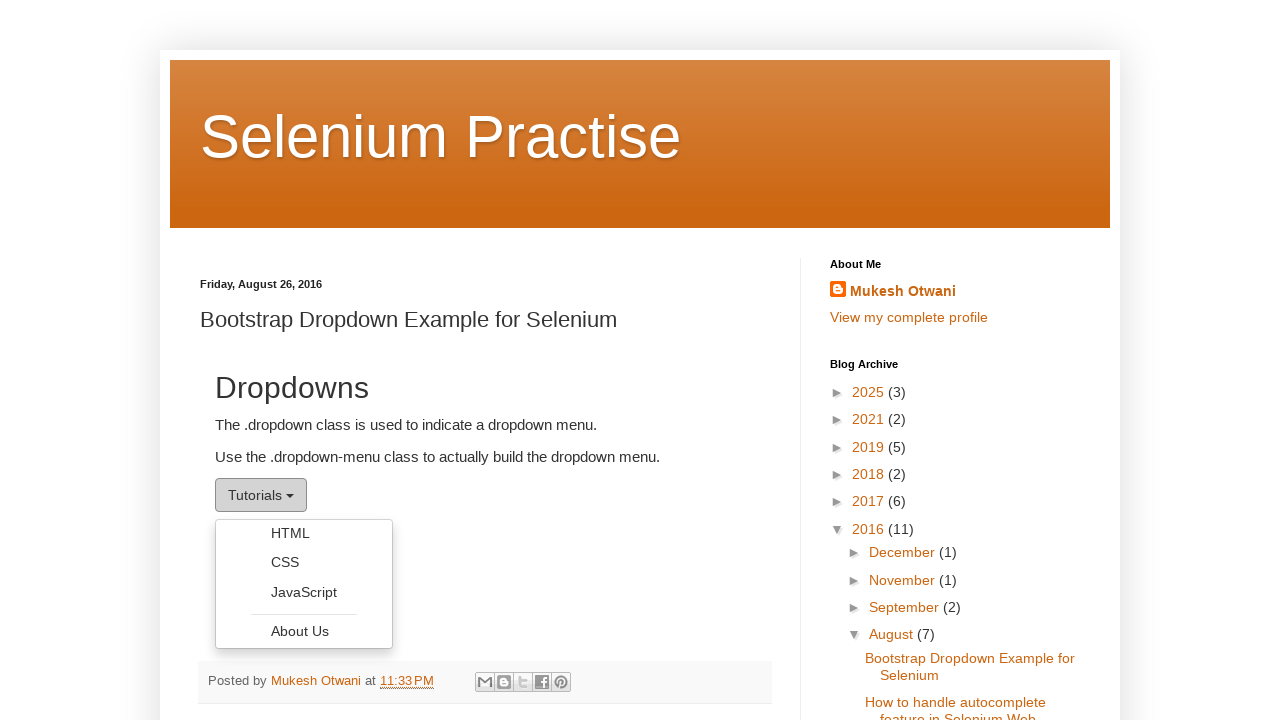

Clicked 'About Us' option from the dropdown menu at (304, 631) on ul.dropdown-menu li a:has-text('About Us')
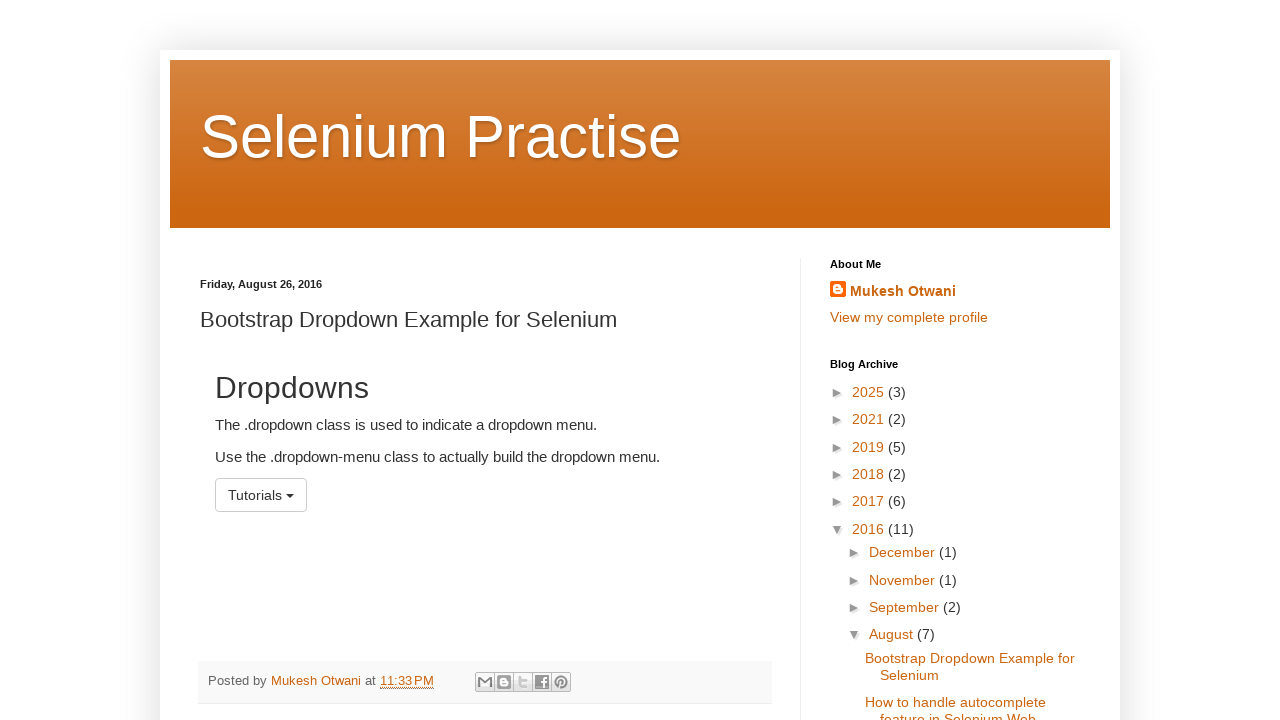

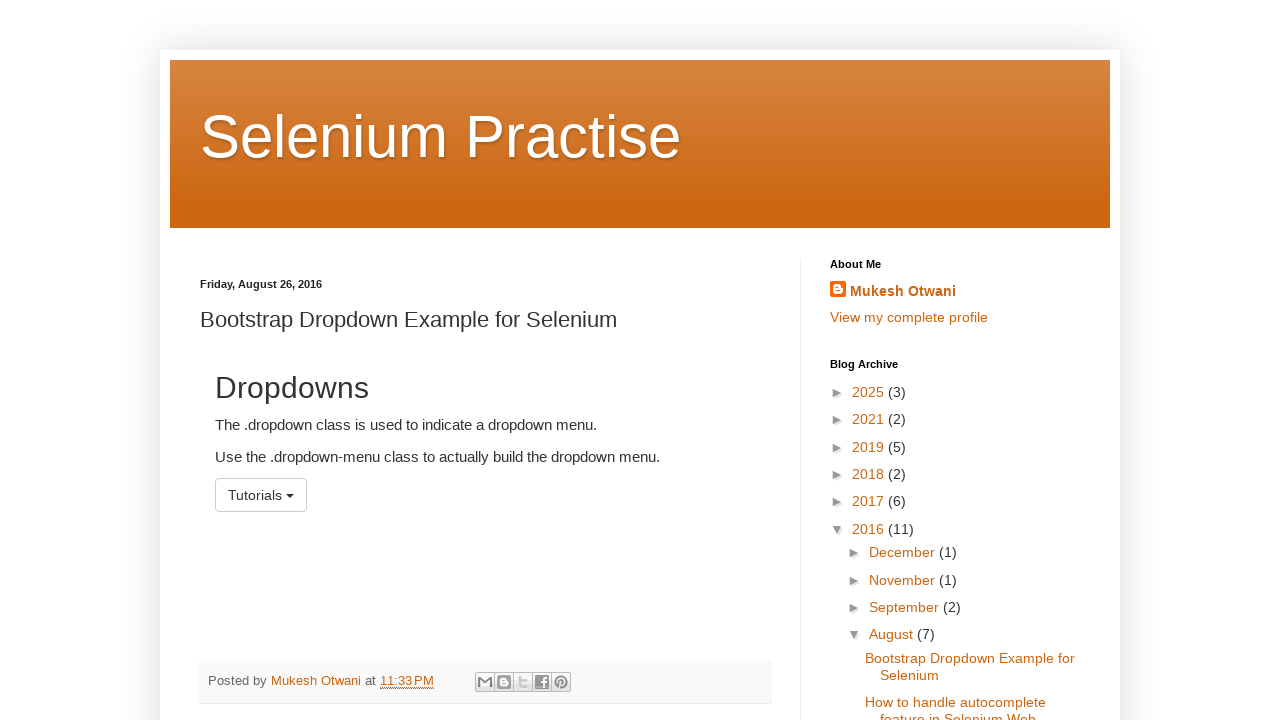